Tests the TodoMVC app by creating a new todo item, marking it as complete via checkbox, then filtering to show only completed items and verifying the todo appears in the completed list.

Starting URL: https://todomvc.com/examples/react/dist/#/

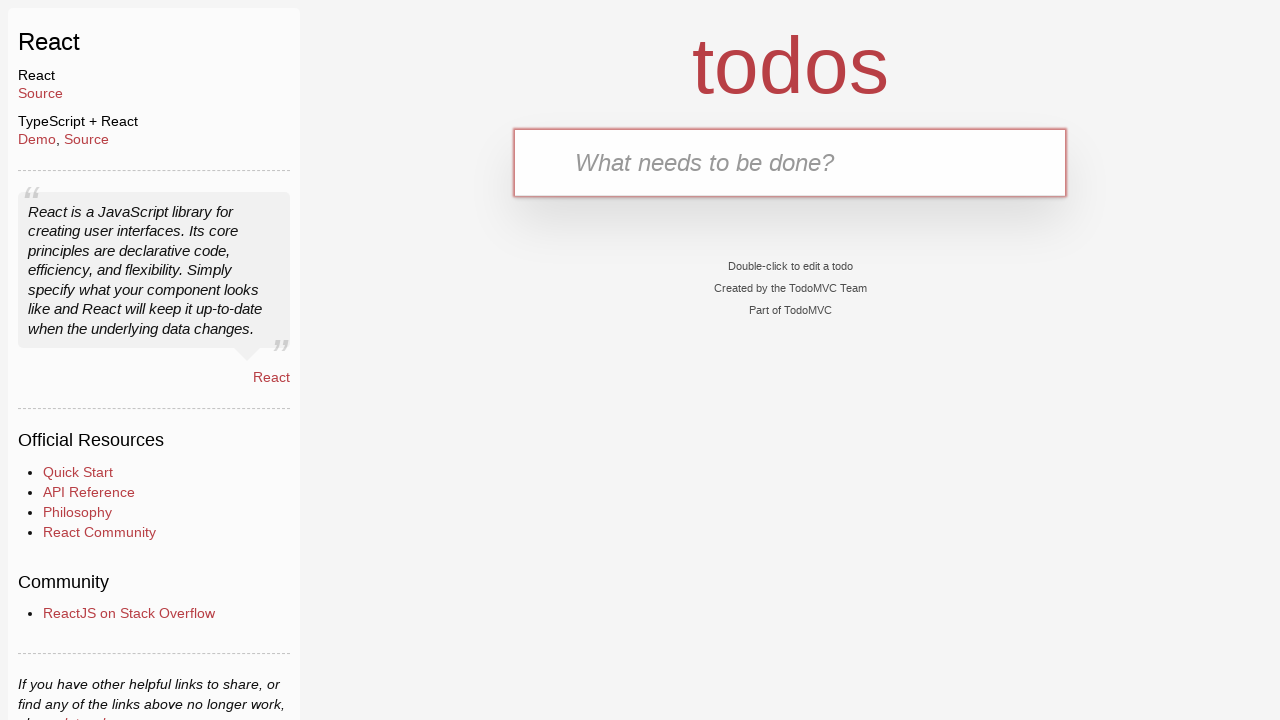

Filled todo input field with 'Vyz' on .input-container input#todo-input
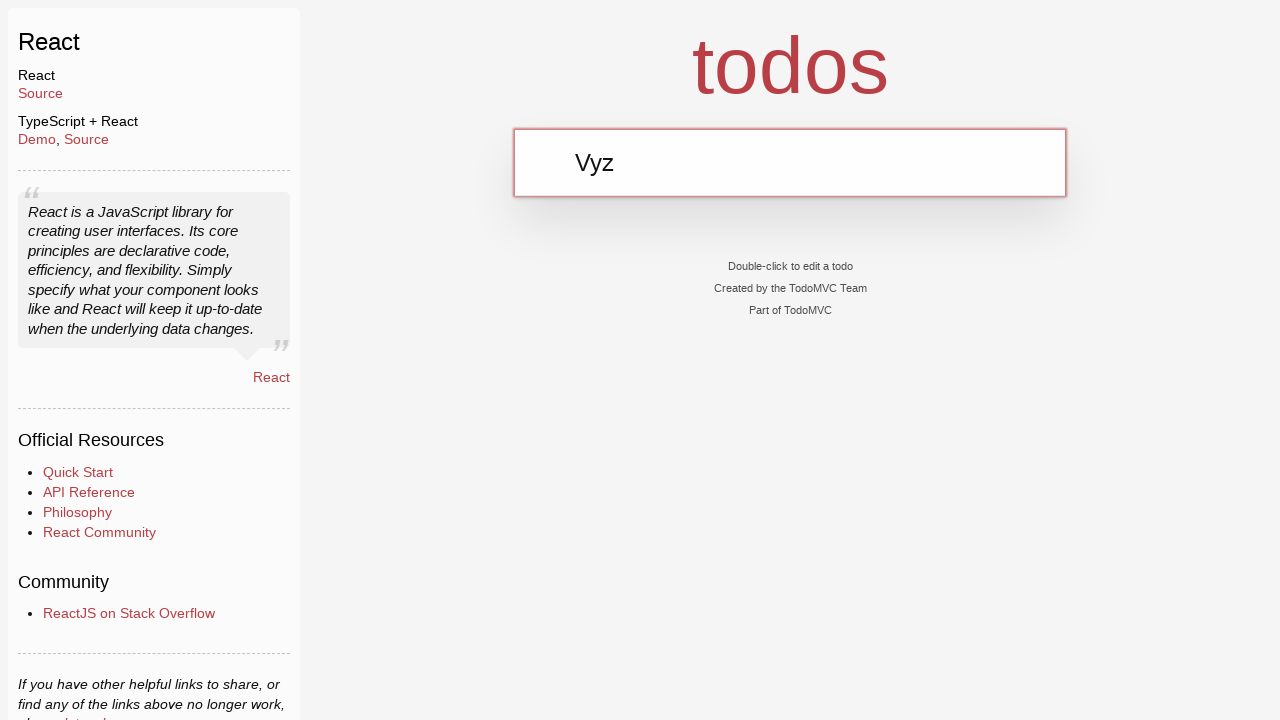

Pressed Enter to create new todo item on .input-container input#todo-input
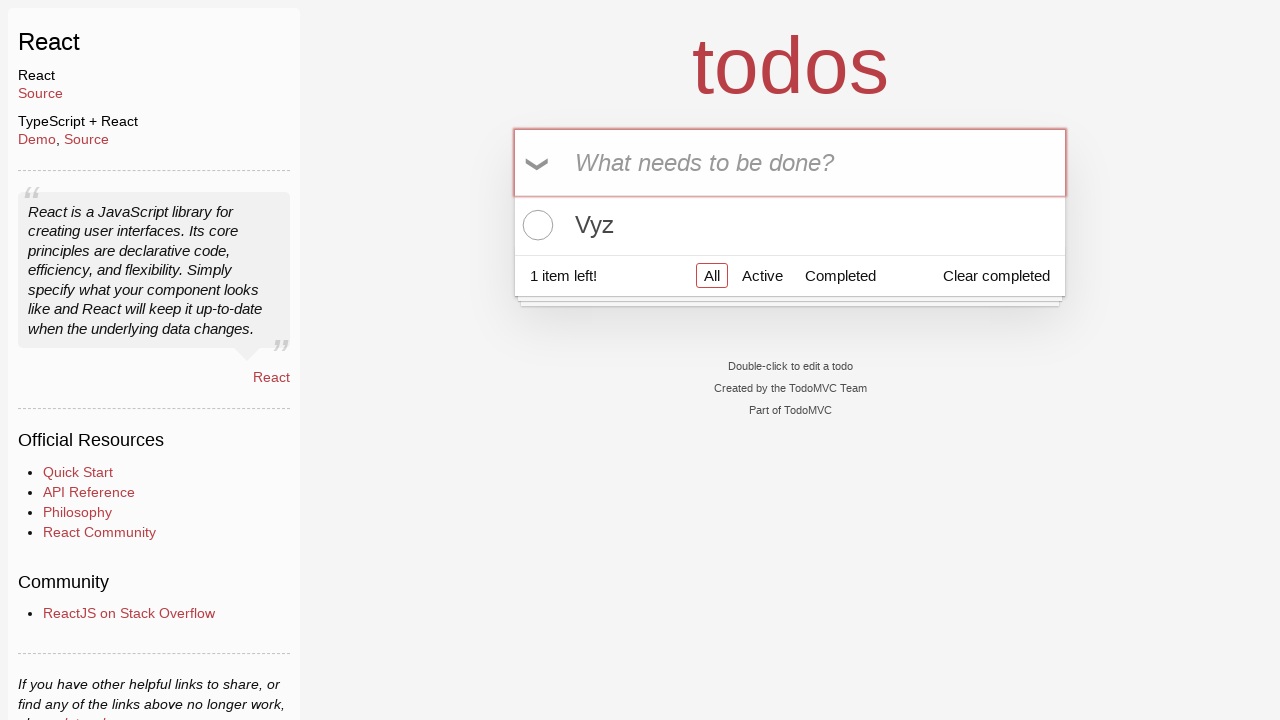

Clicked checkbox to mark todo as complete at (535, 225) on xpath=//ul/li[1]//input[@type='checkbox']
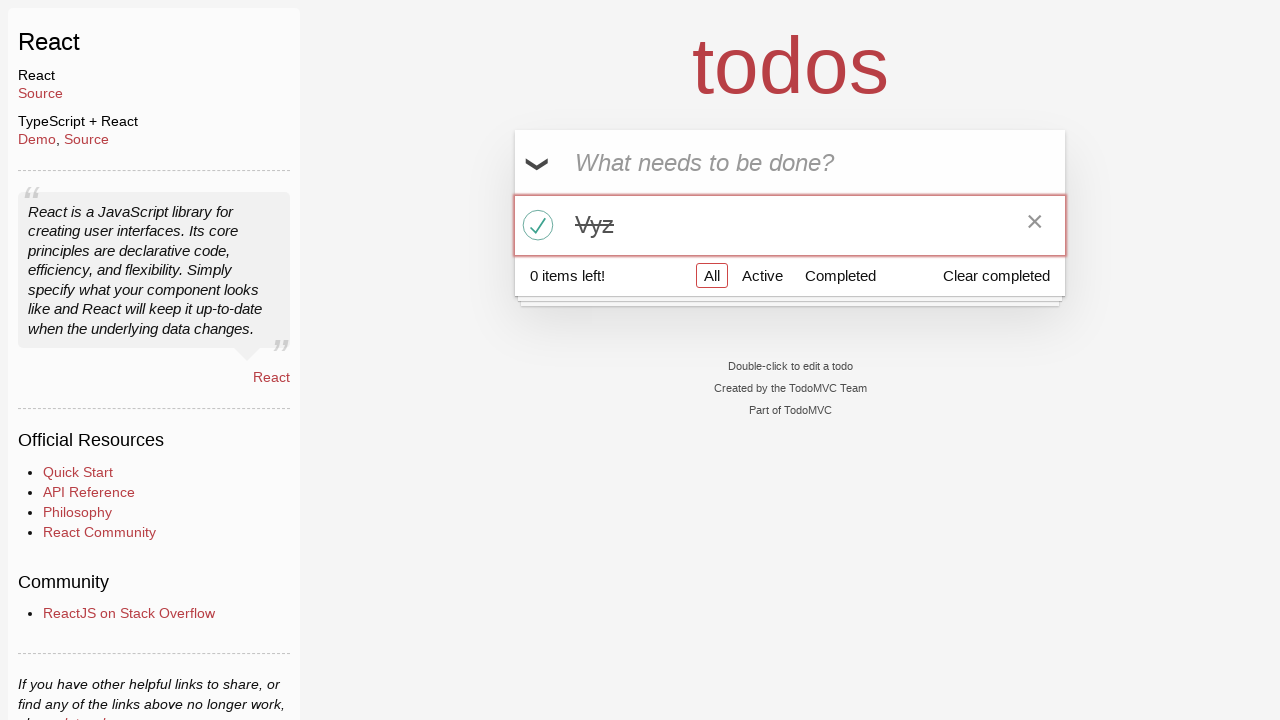

Clicked 'Completed' filter link at (840, 275) on xpath=//li/a[.='Completed']
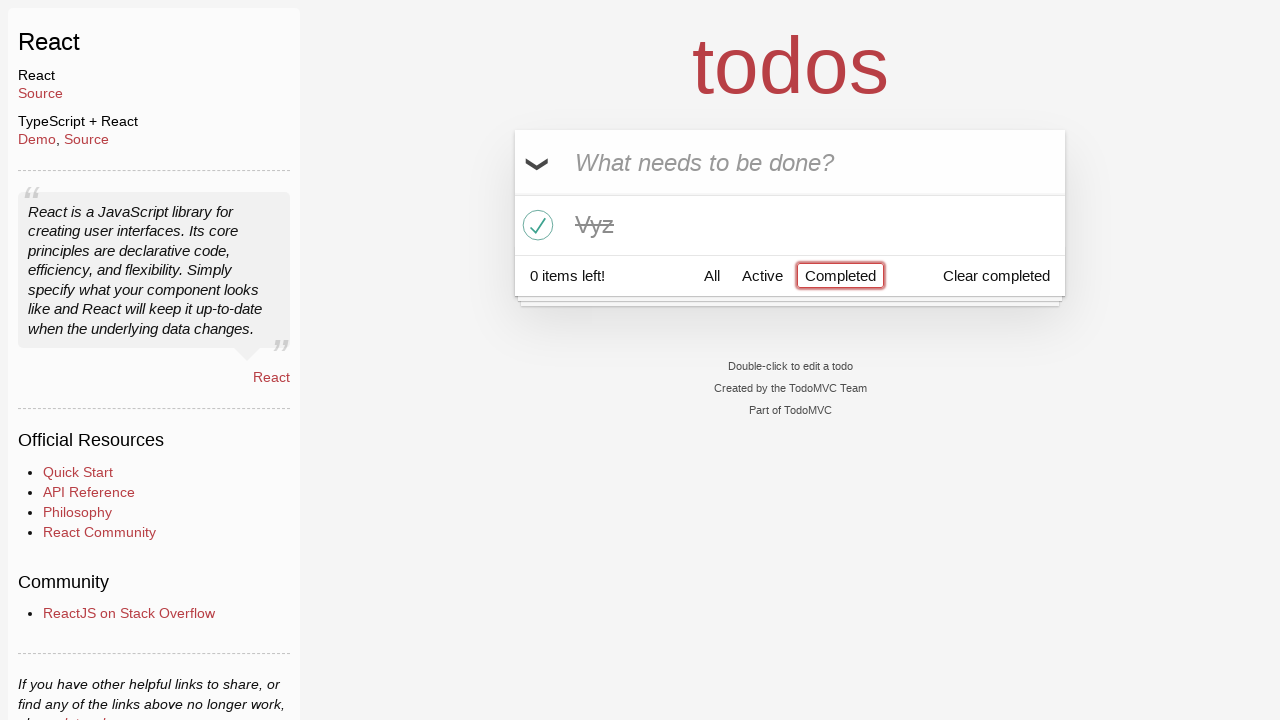

Verified completed todo item appears in filtered view
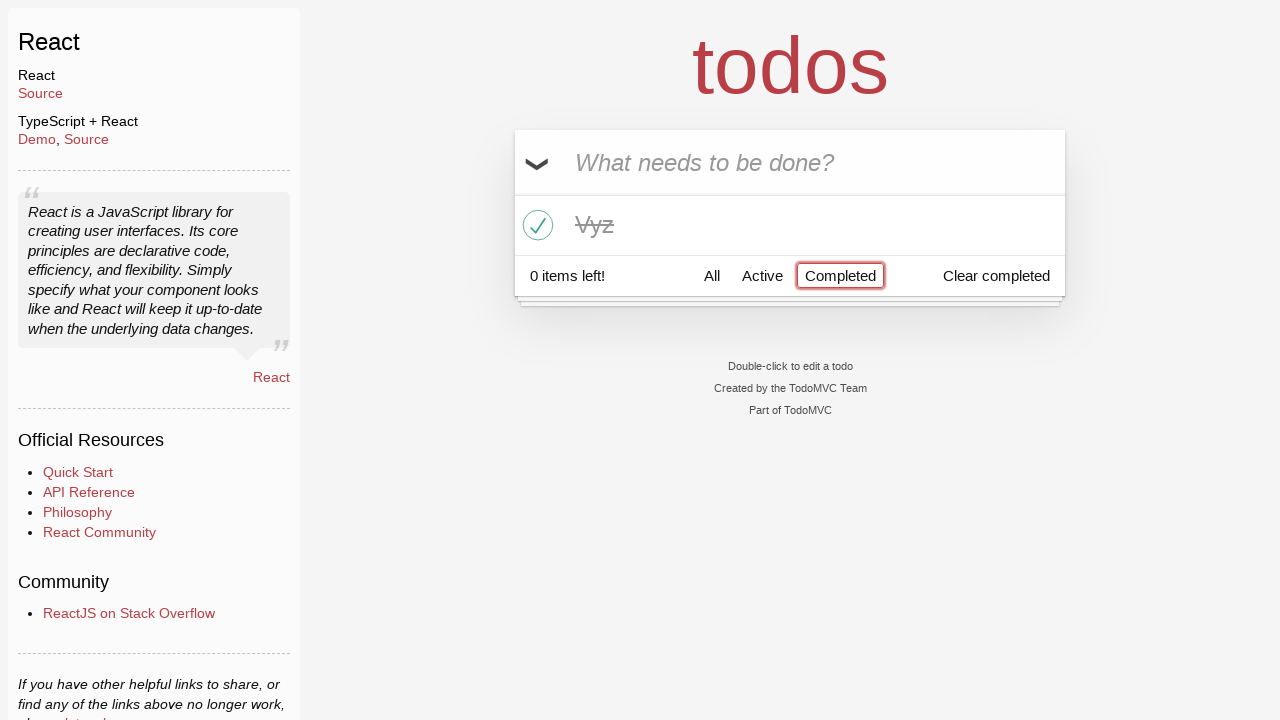

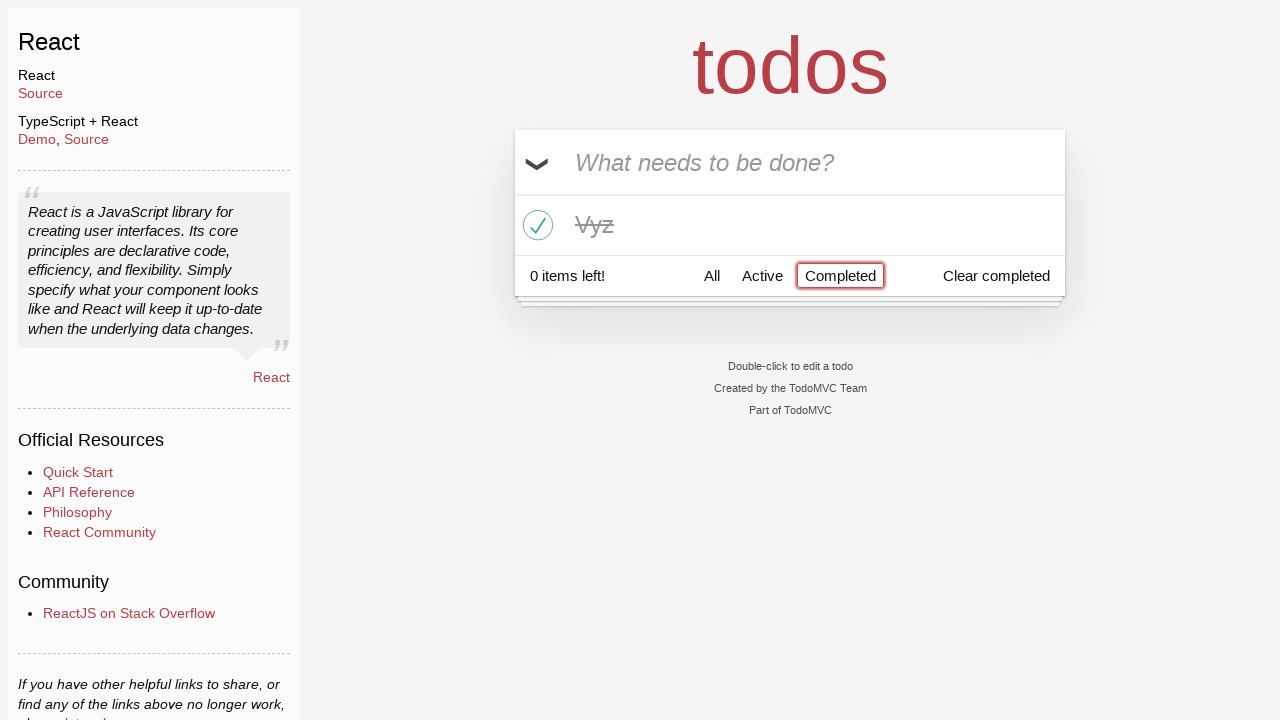